Tests a form that requires reading a hidden attribute value from an element, performing a mathematical calculation, filling in the answer, checking checkboxes, and submitting the form.

Starting URL: http://suninjuly.github.io/get_attribute.html

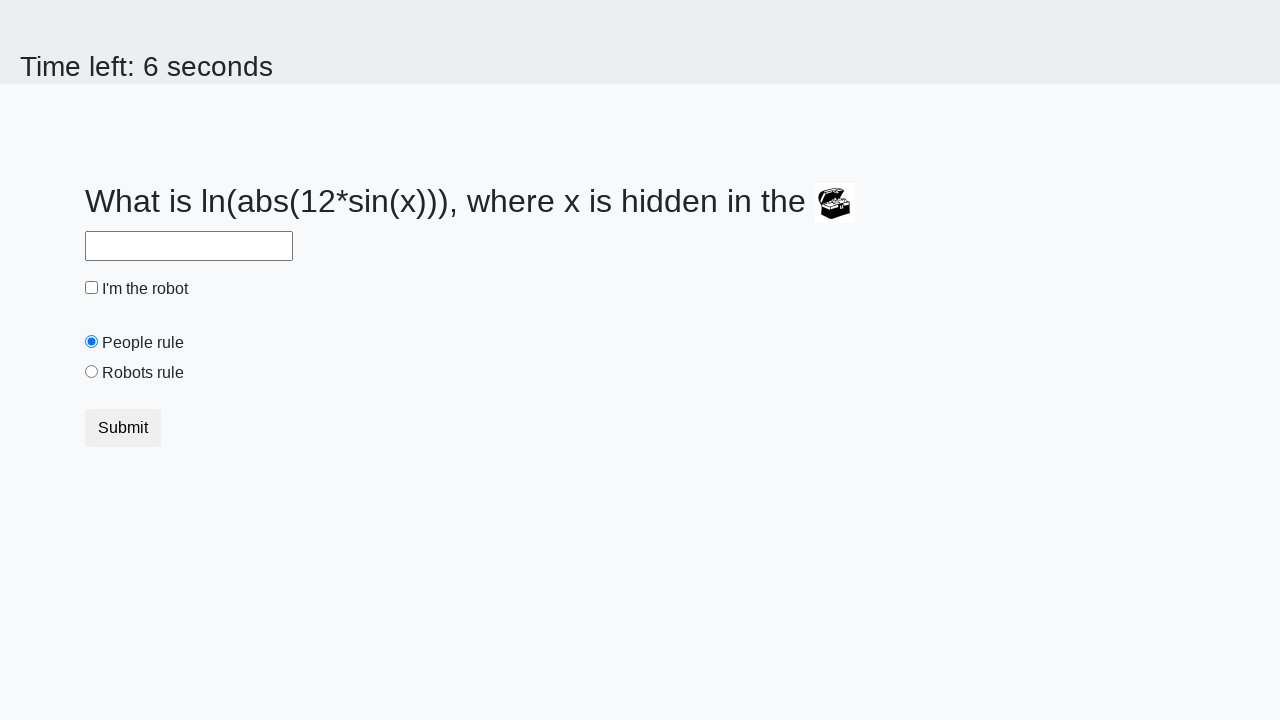

Located treasure element with ID 'treasure'
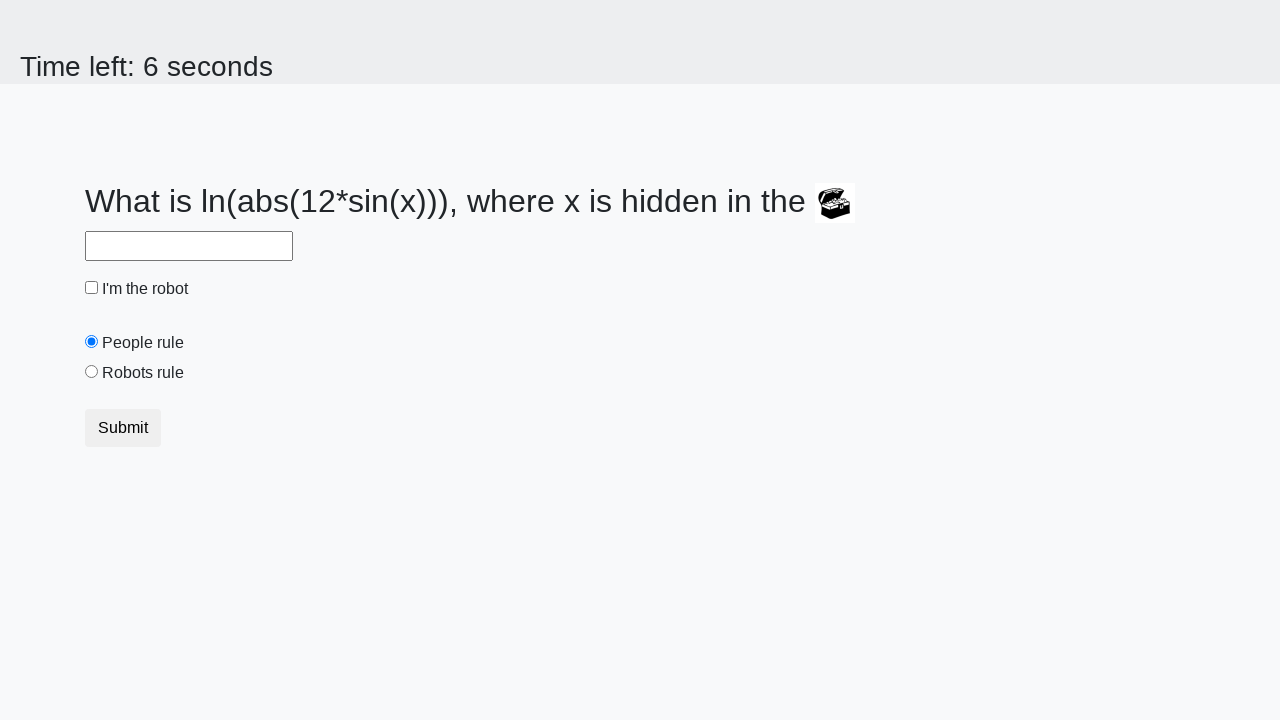

Retrieved hidden 'valuex' attribute value: 747
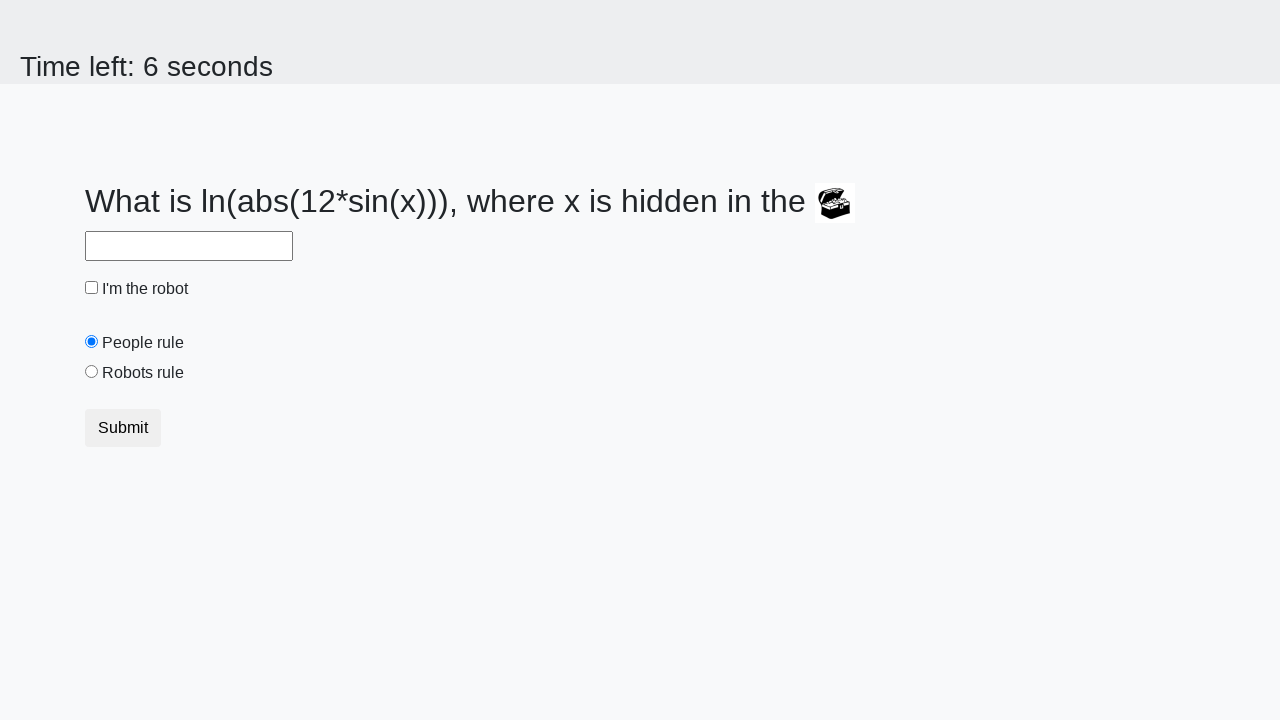

Calculated answer using formula: 2.044060944561987
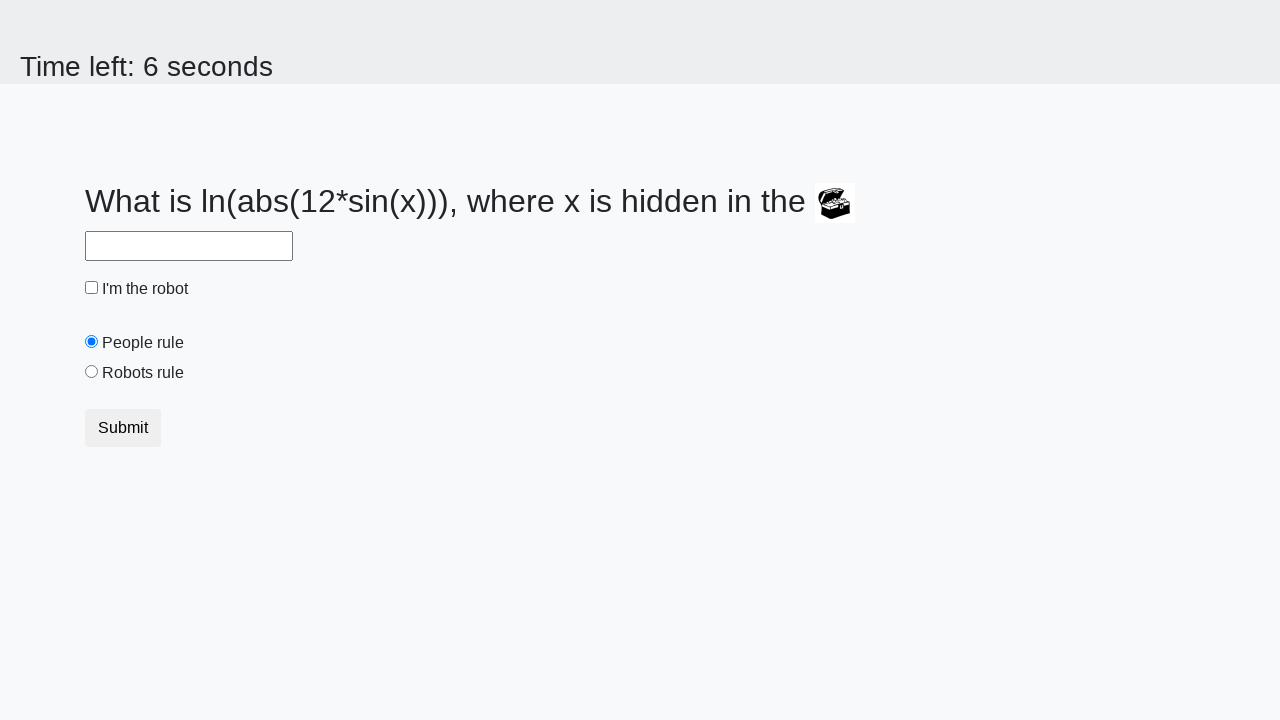

Filled answer field with calculated value: 2.044060944561987 on #answer
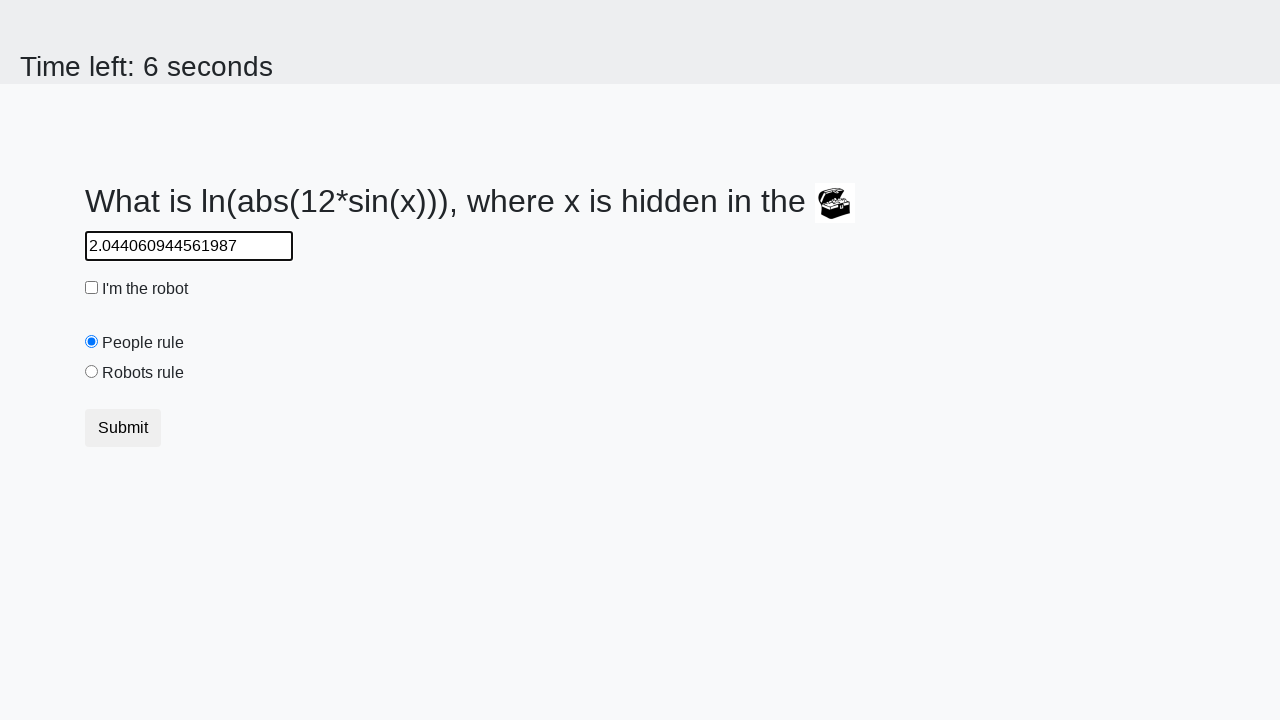

Checked the robot checkbox at (92, 288) on #robotCheckbox
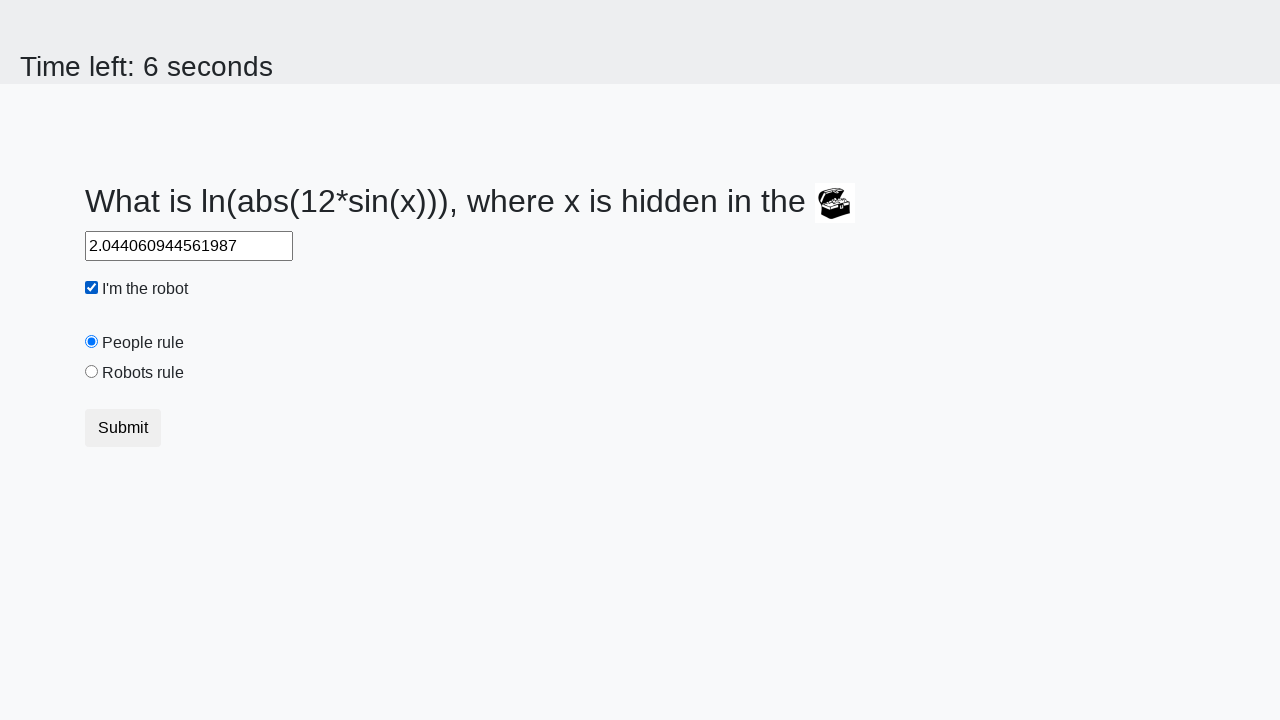

Checked the robots rule checkbox at (92, 372) on #robotsRule
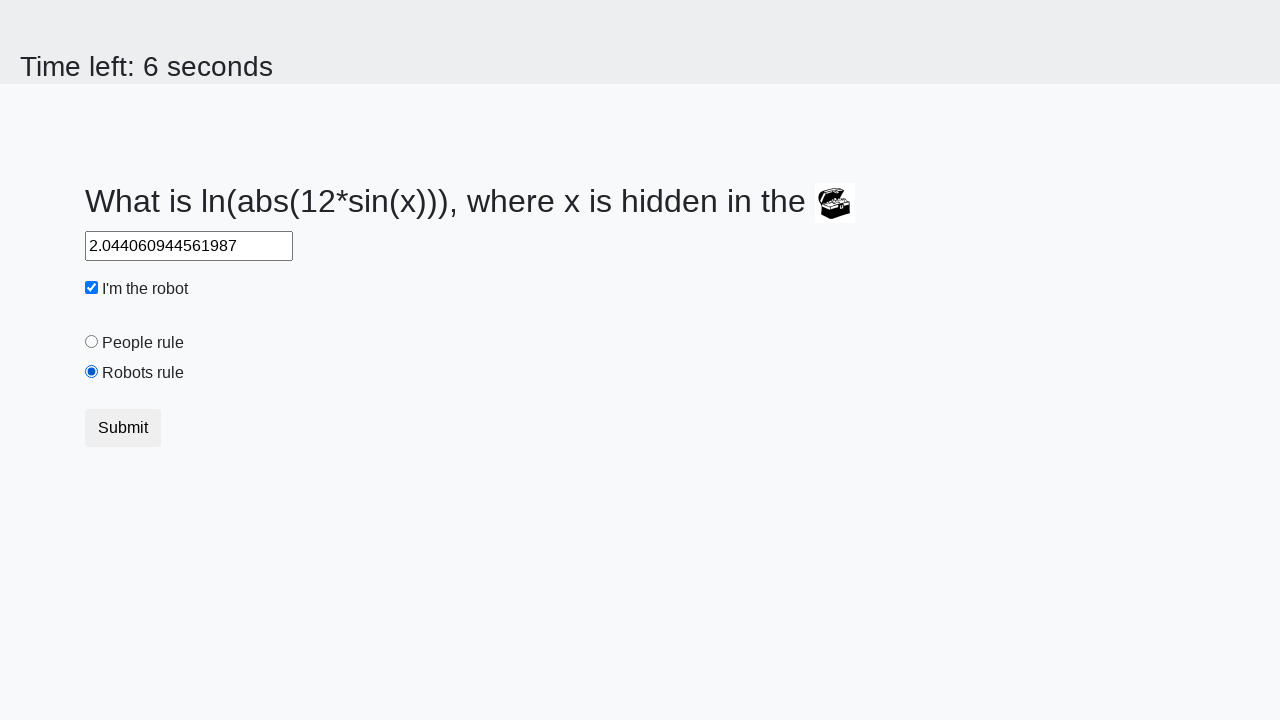

Clicked submit button to submit the form at (123, 428) on button.btn
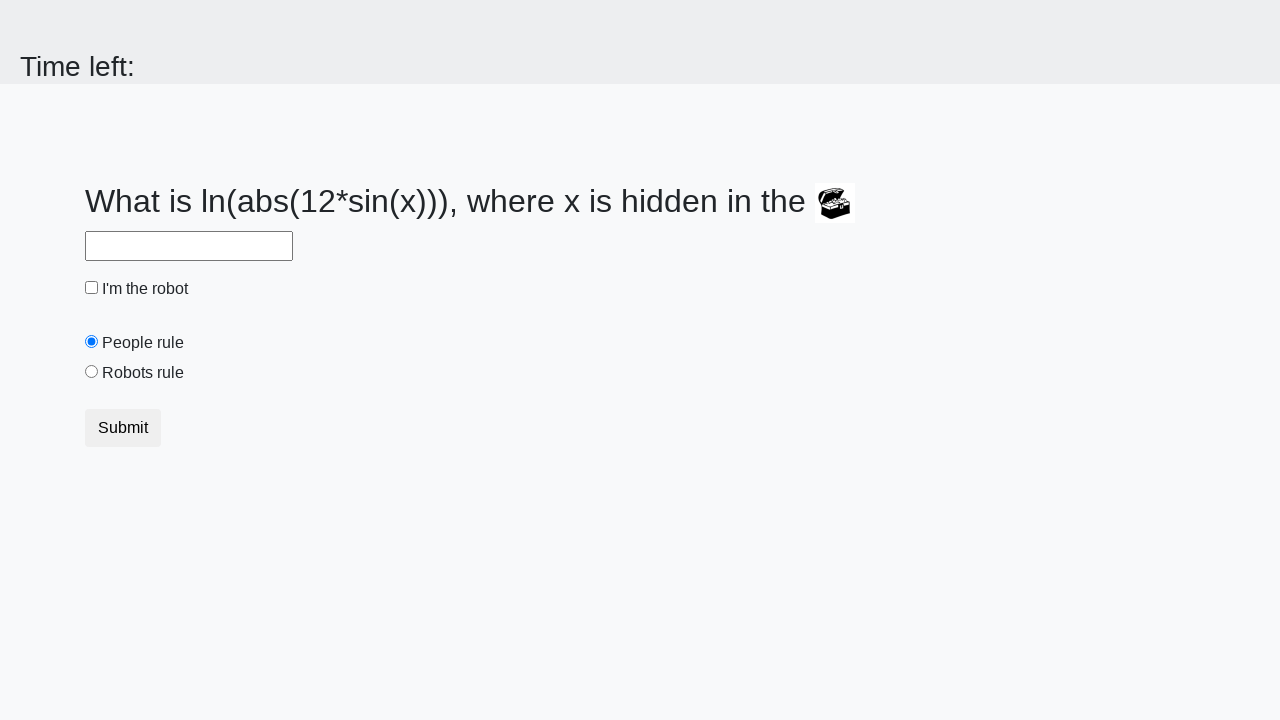

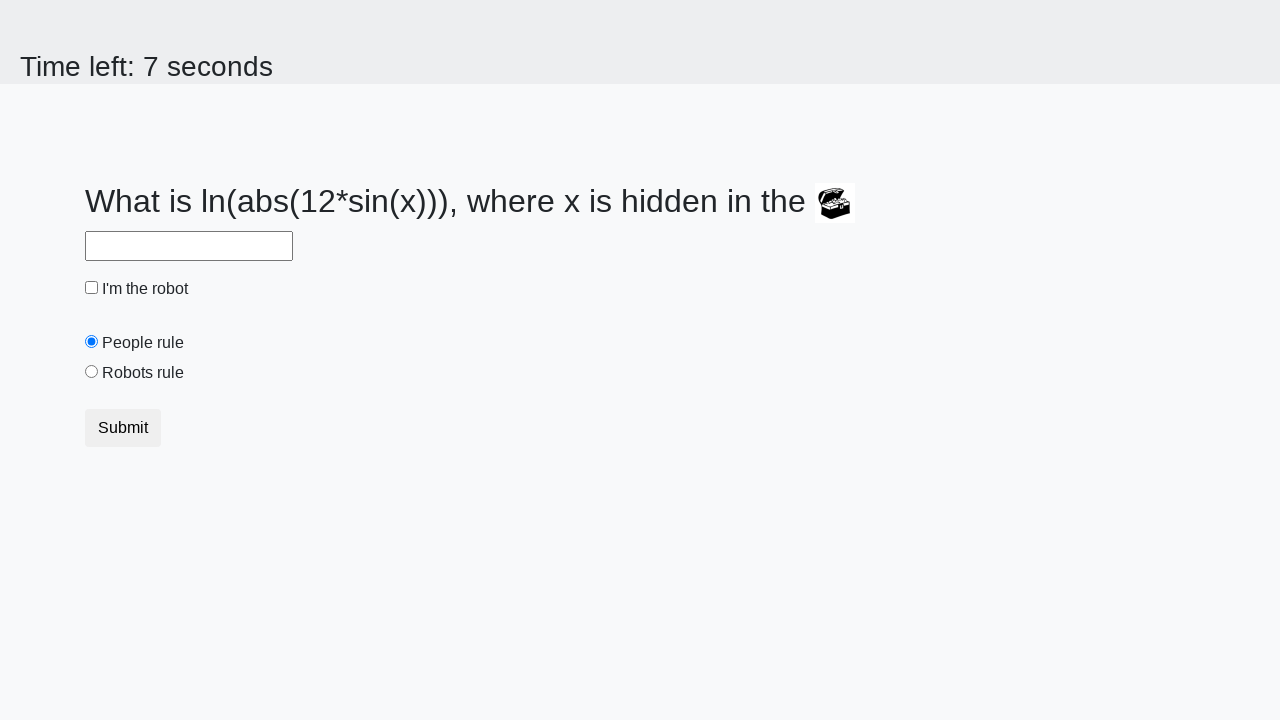